Tests selecting multiple non-consecutive grid items using Ctrl+Click

Starting URL: https://jqueryui.com/resources/demos/selectable/display-grid.html

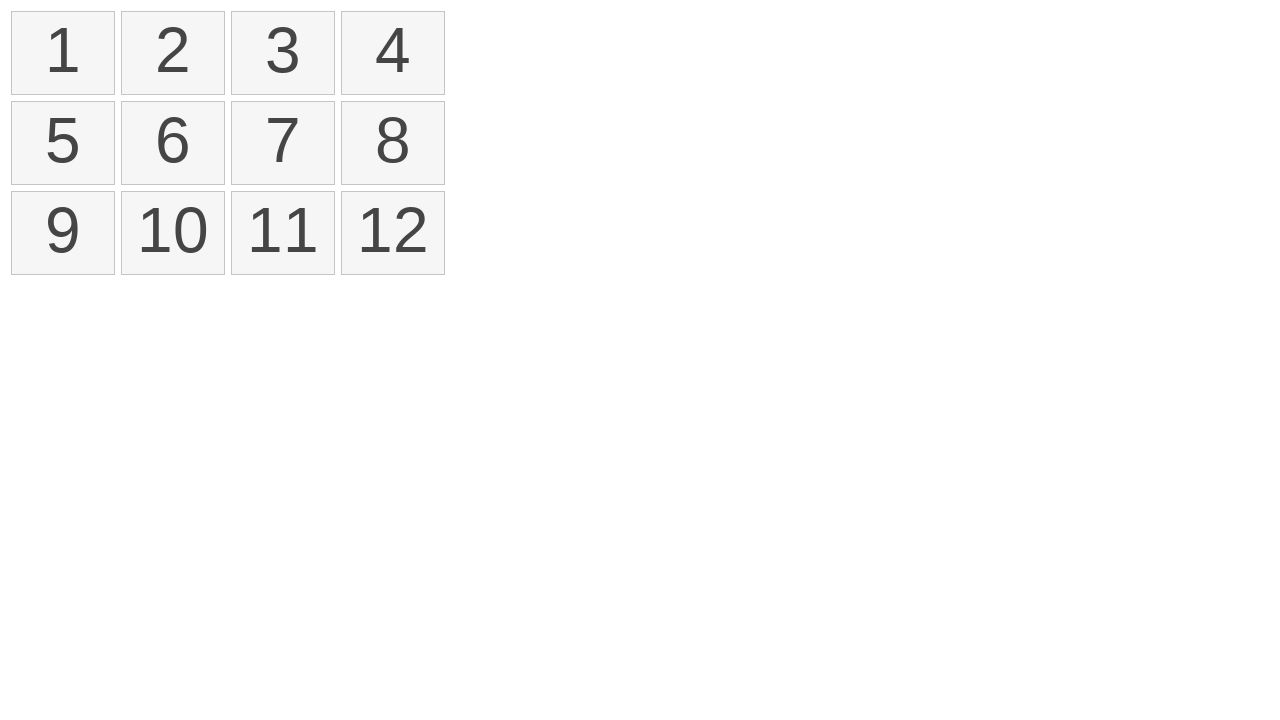

Located all selectable grid items
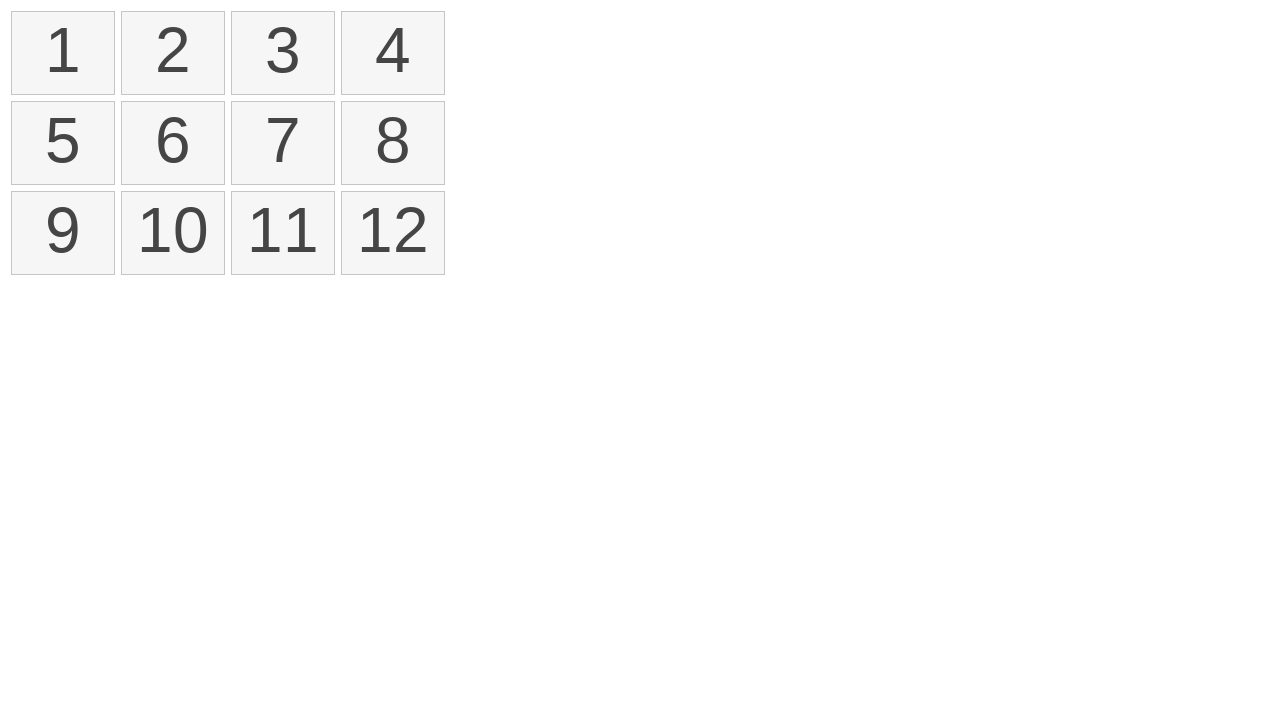

Pressed down Control key to enable multi-selection mode
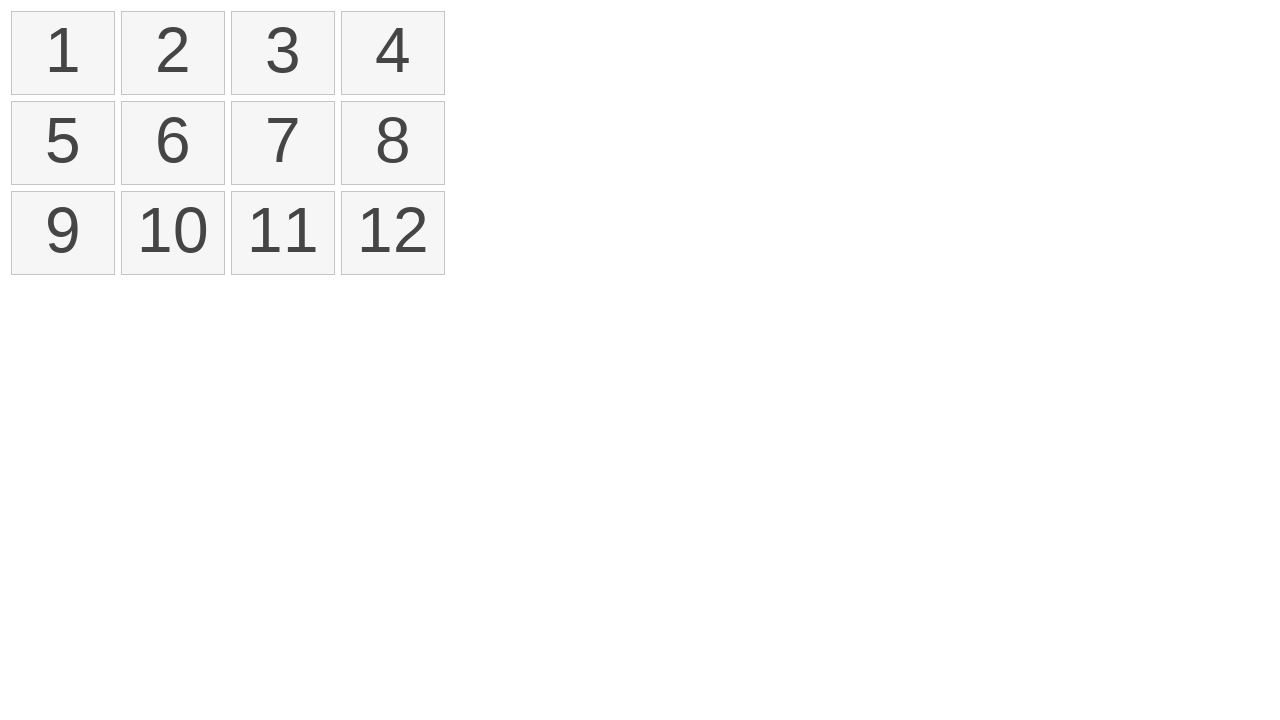

Ctrl+Clicked grid item at index 0 at (63, 53) on #selectable > li >> nth=0
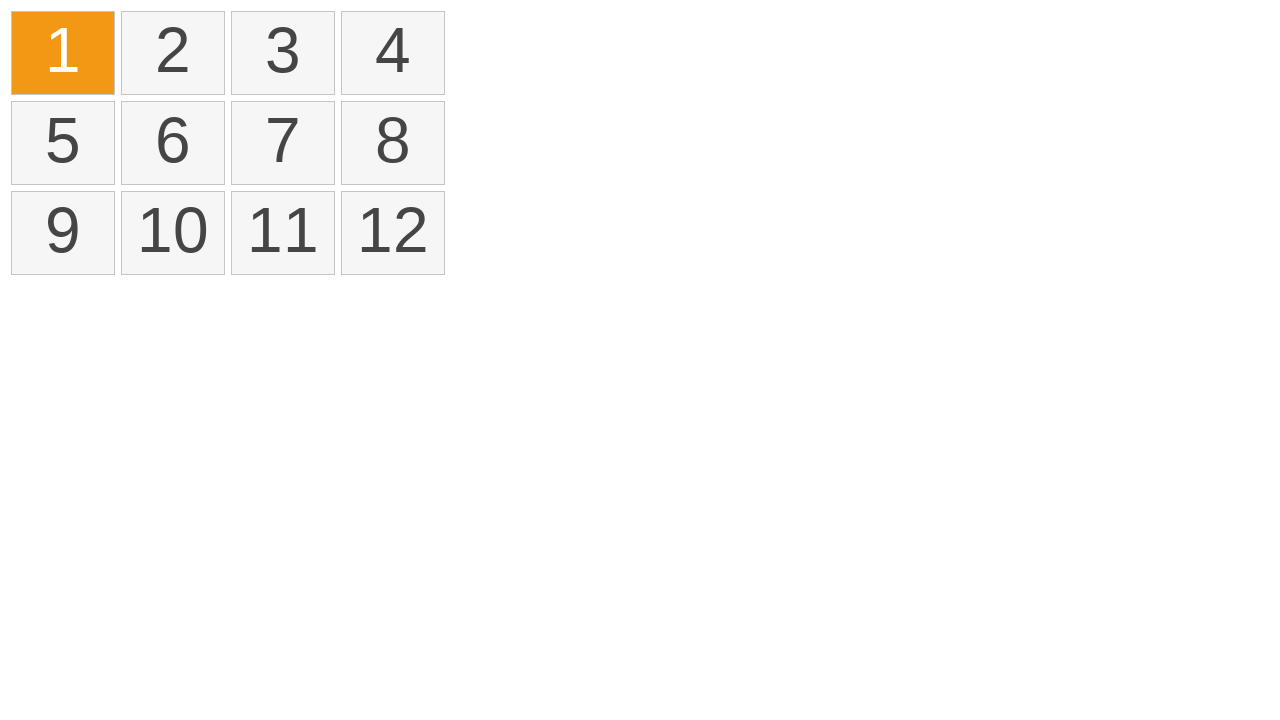

Ctrl+Clicked grid item at index 3 at (393, 53) on #selectable > li >> nth=3
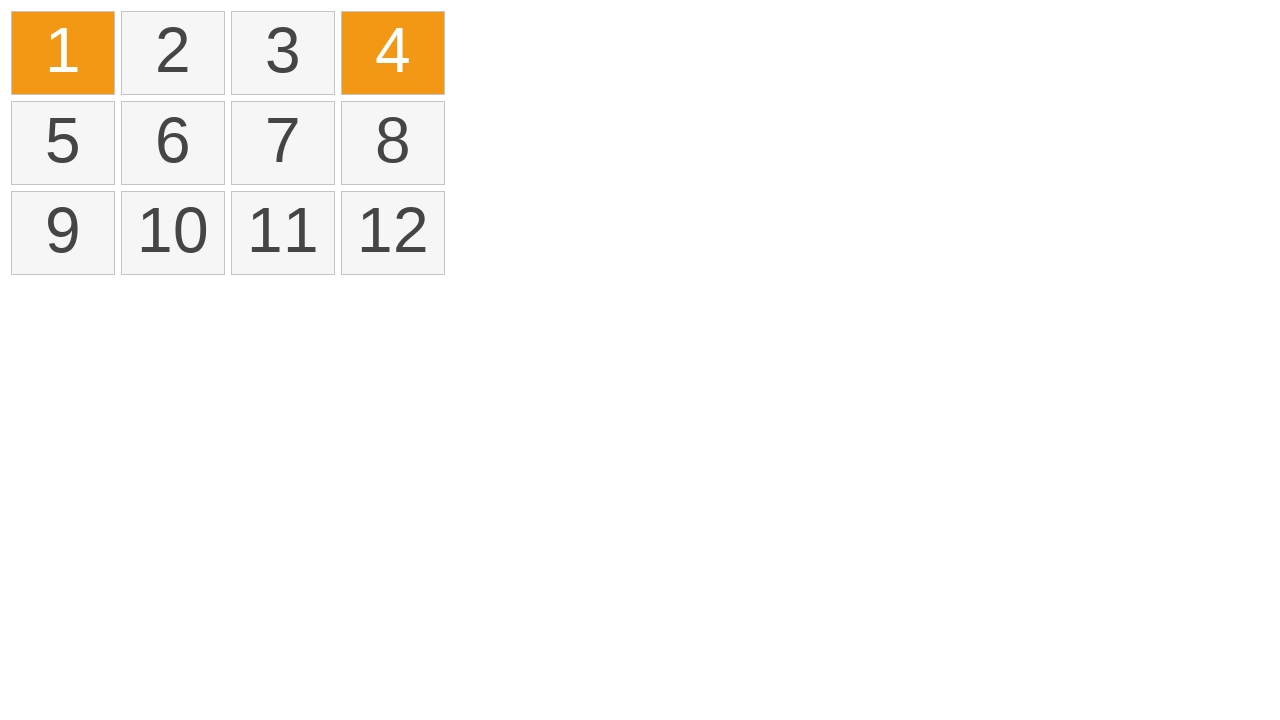

Ctrl+Clicked grid item at index 6 at (283, 143) on #selectable > li >> nth=6
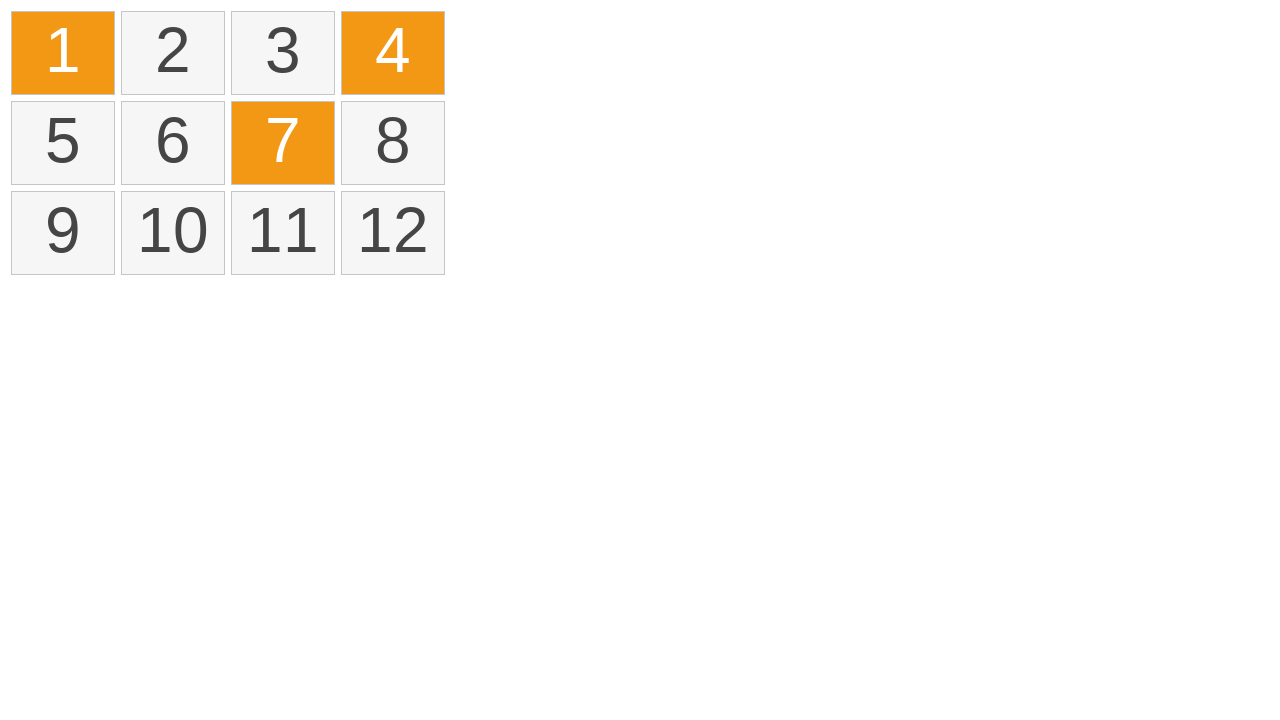

Ctrl+Clicked grid item at index 8 at (63, 233) on #selectable > li >> nth=8
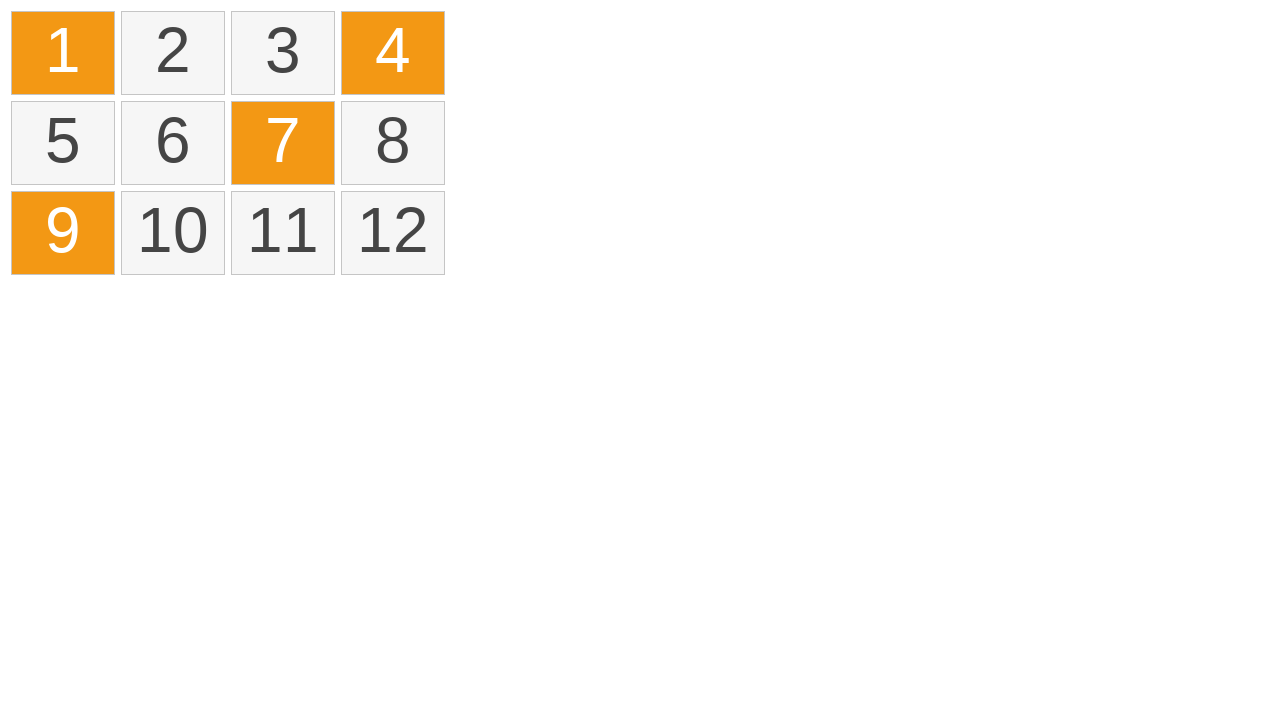

Released Control key to complete multi-selection
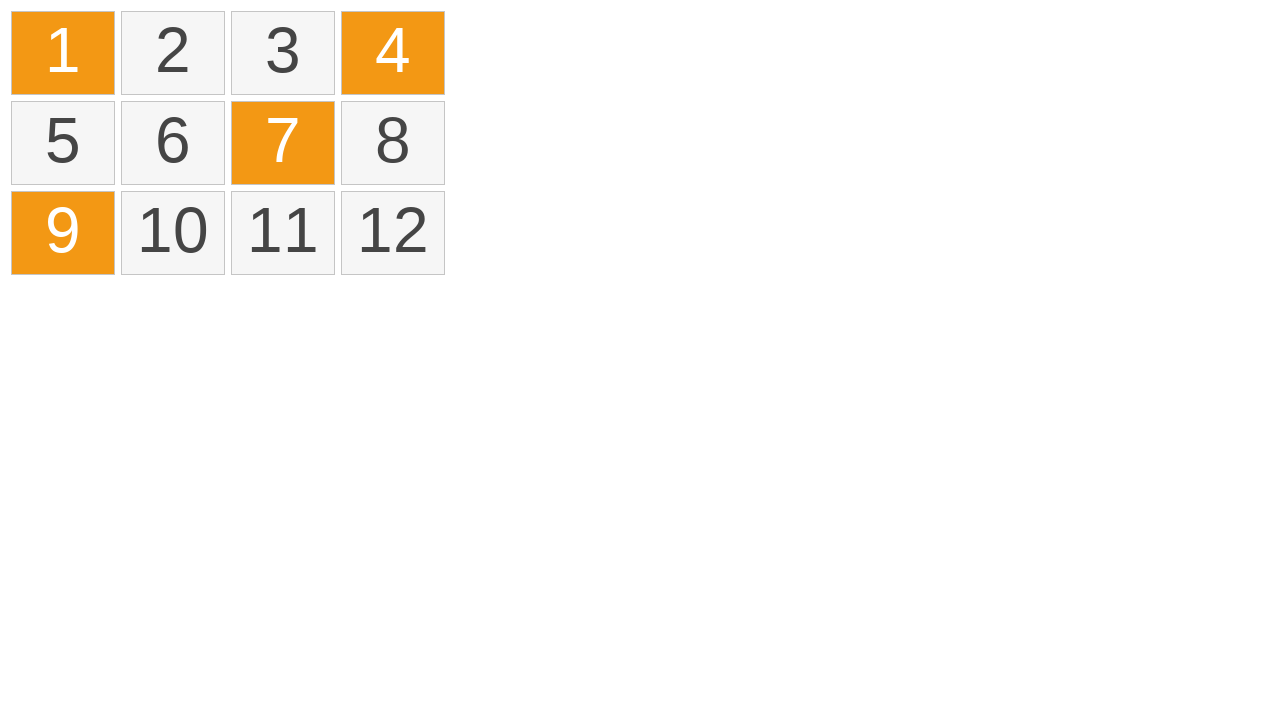

Verified that selected items are marked with ui-selected class
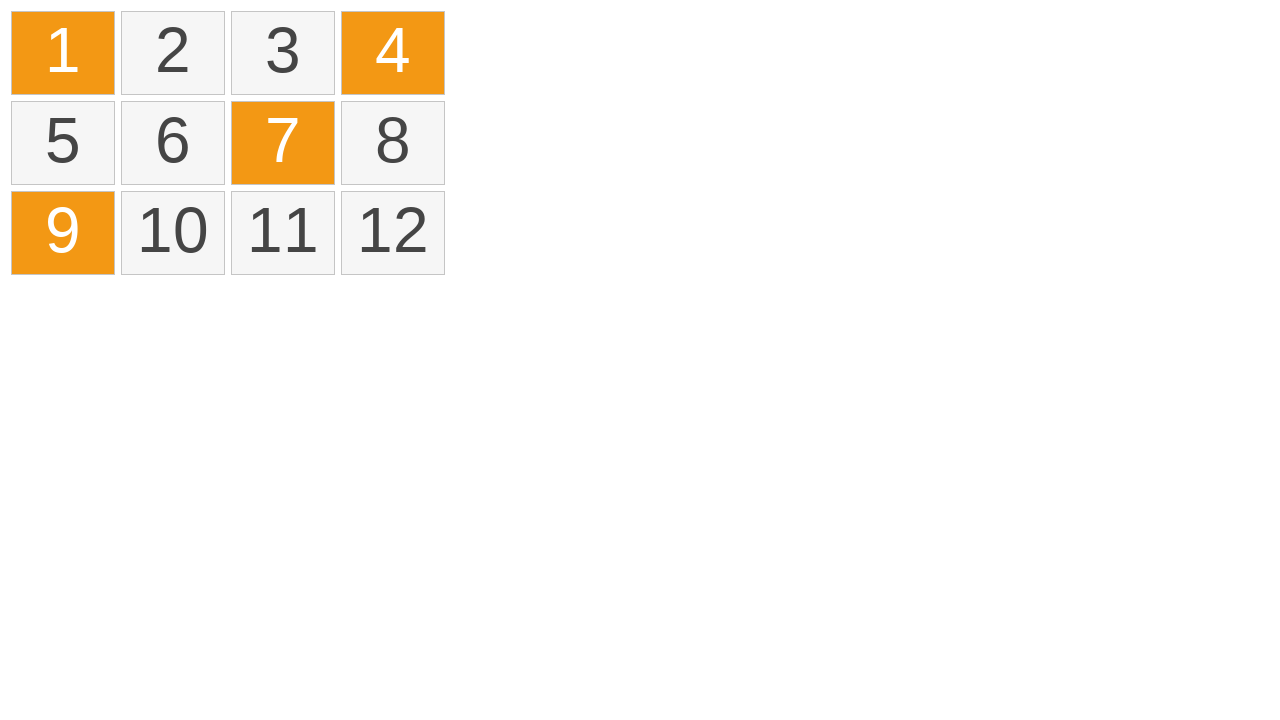

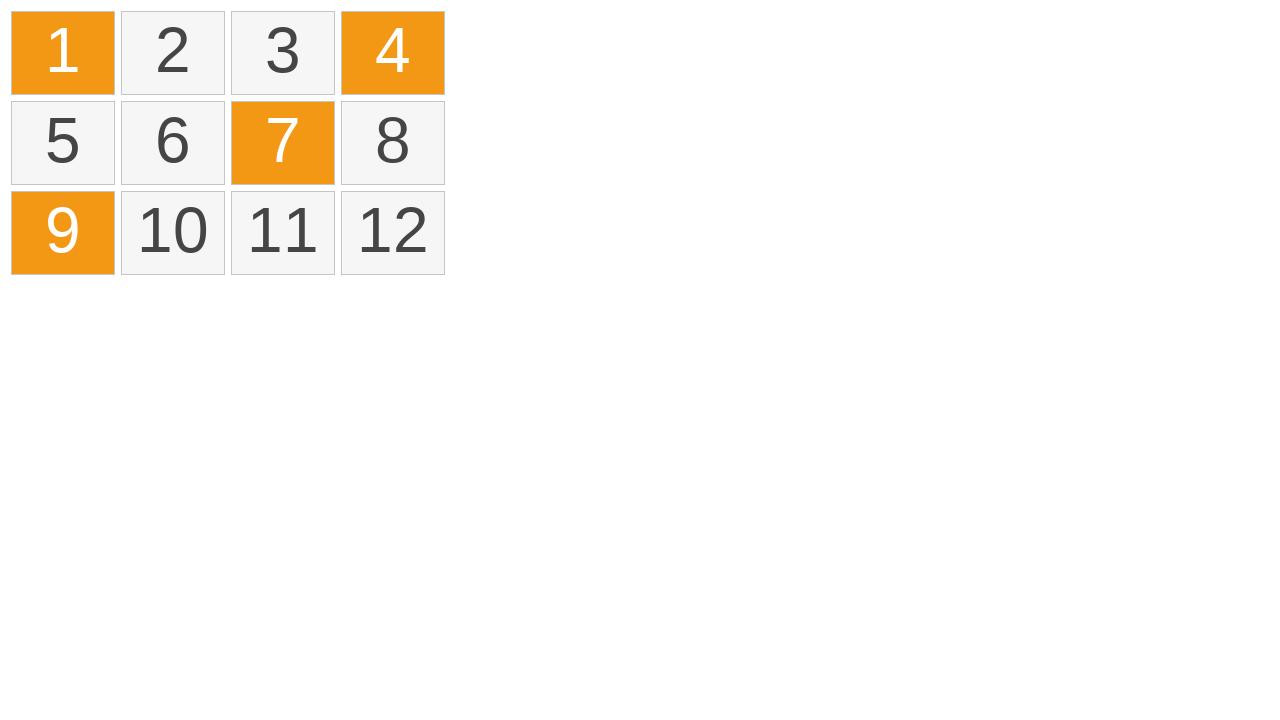